Navigates to the Woodland Worldwide website homepage and verifies the page loads successfully.

Starting URL: https://www.woodlandworldwide.com/

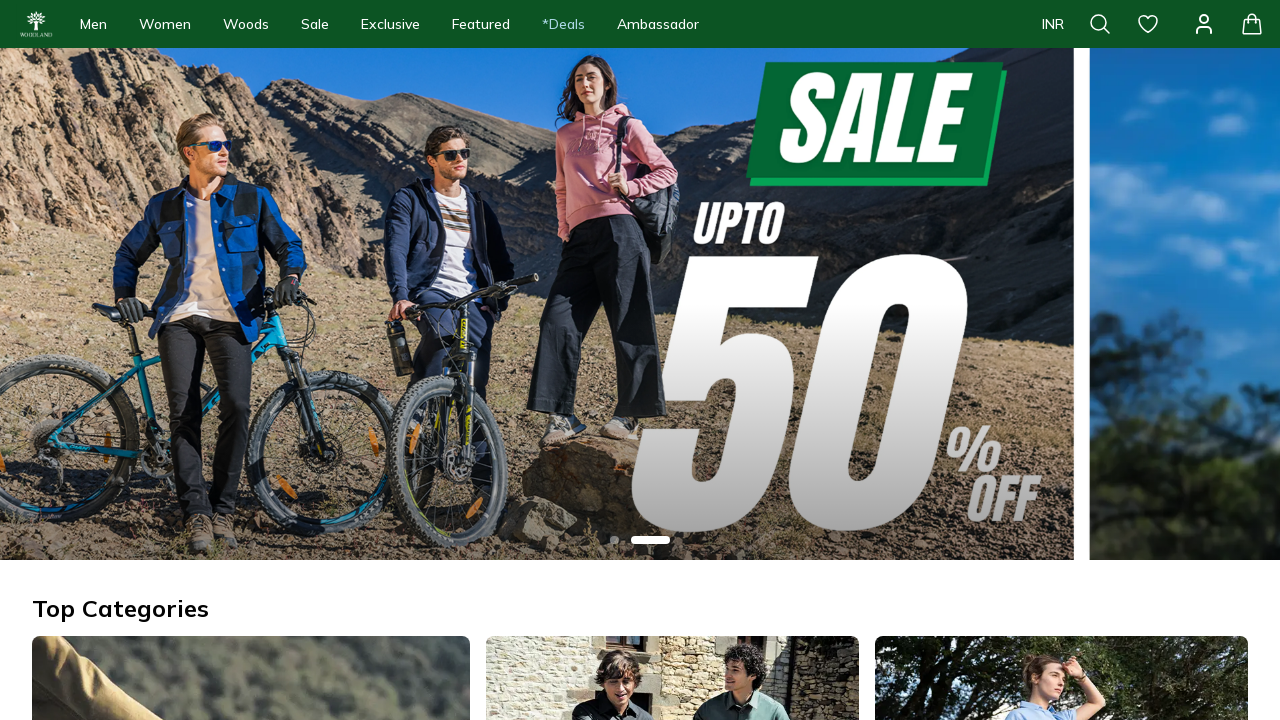

Navigated to Woodland Worldwide homepage
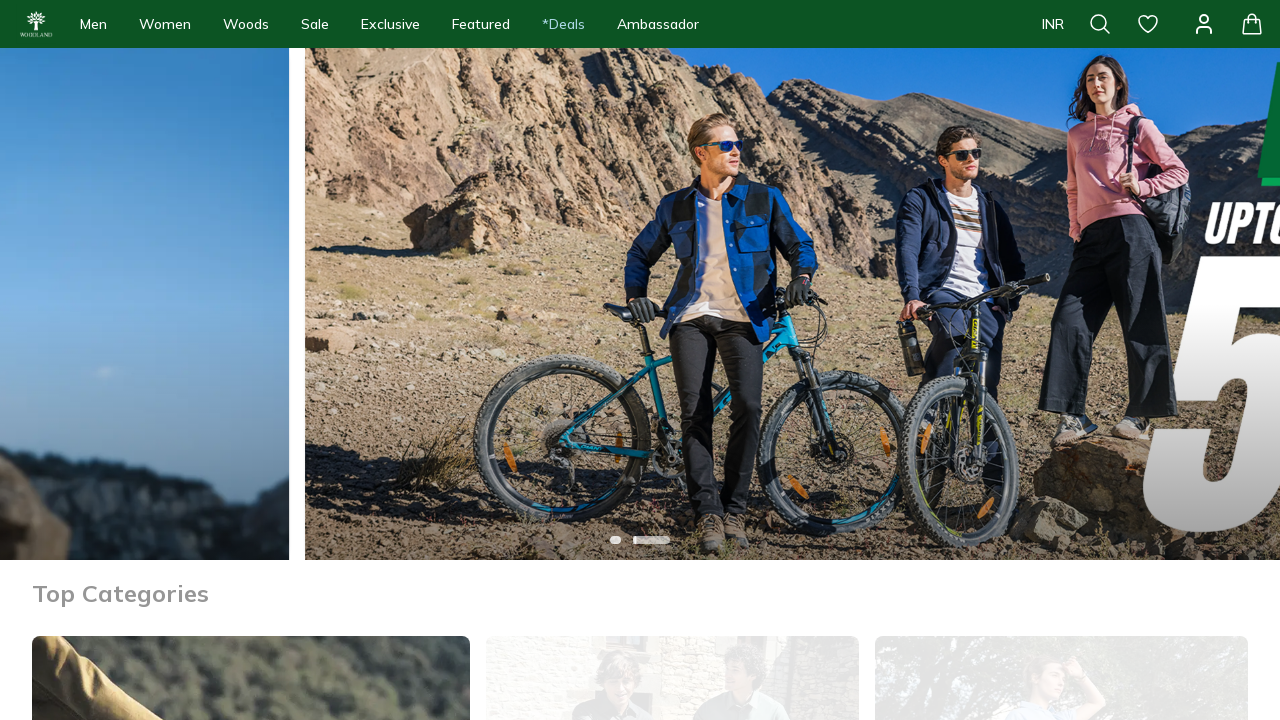

Page DOM content fully loaded
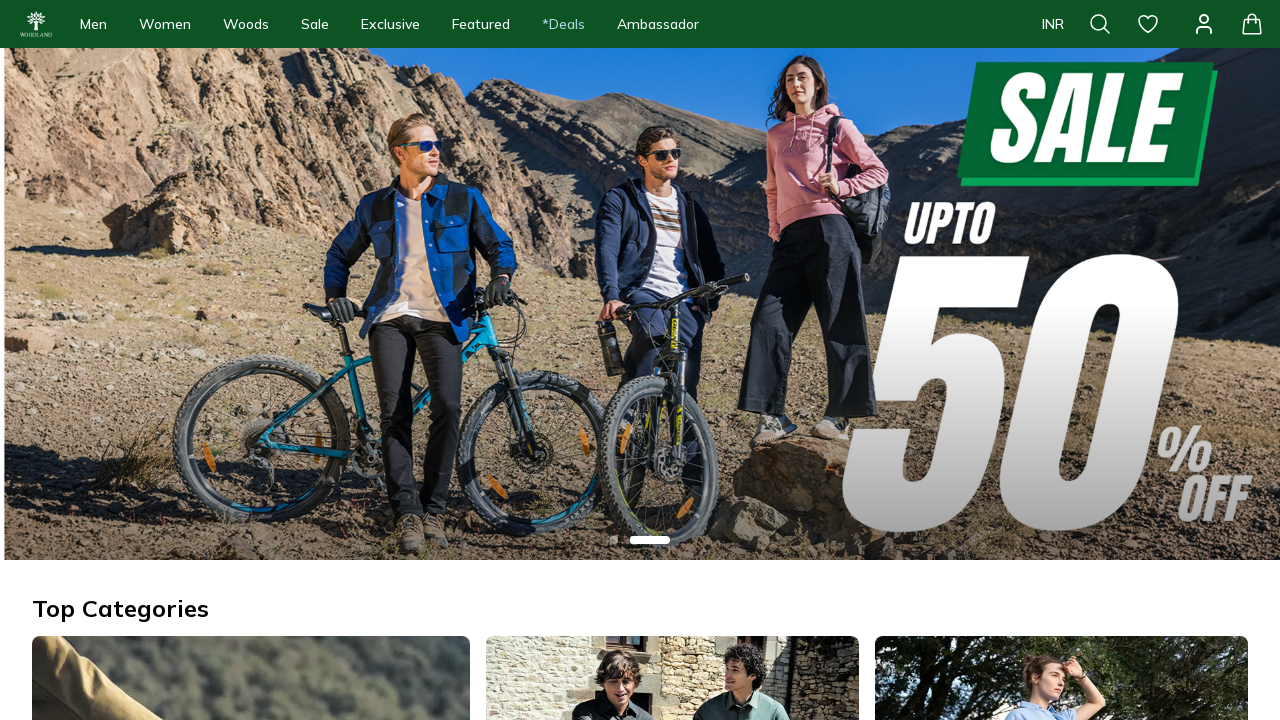

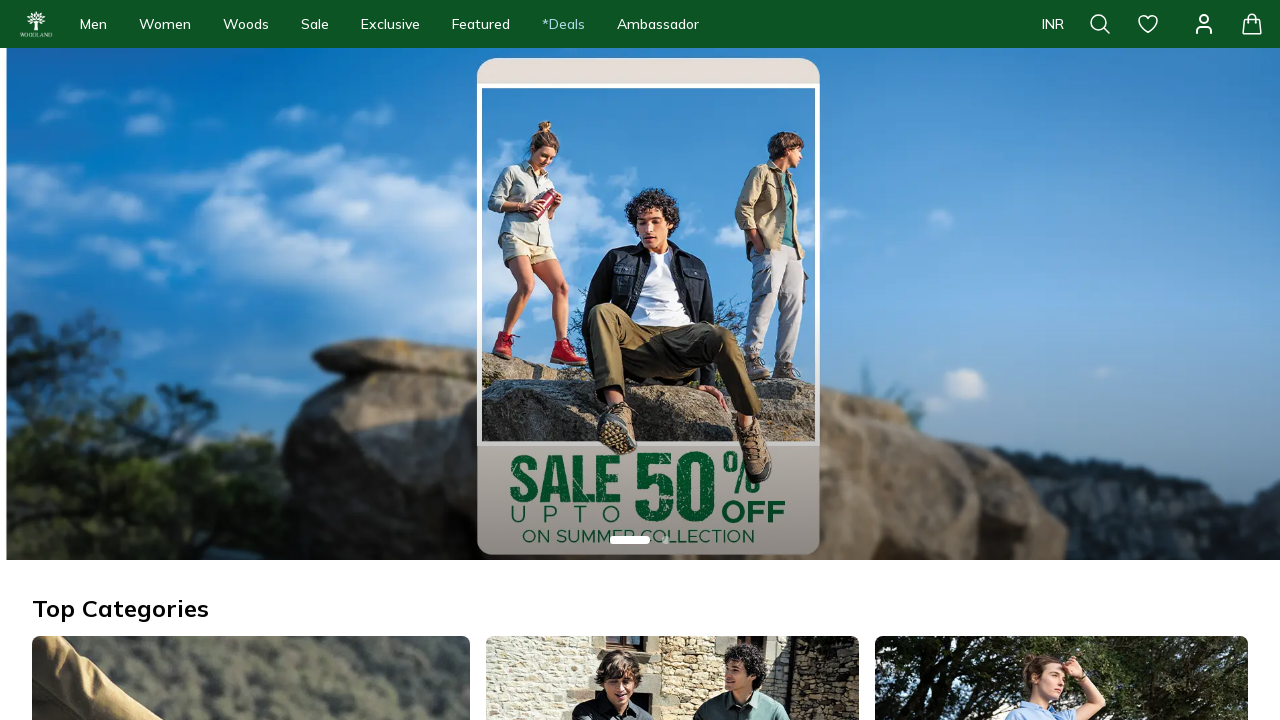